Tests drag-and-drop functionality by dragging multiple elements to their corresponding drop zones, categorizing items into Java classes, Java interfaces, Selenium classes, and Selenium interfaces.

Starting URL: https://omrbranch.com/seleniumtraininginchennaiomr

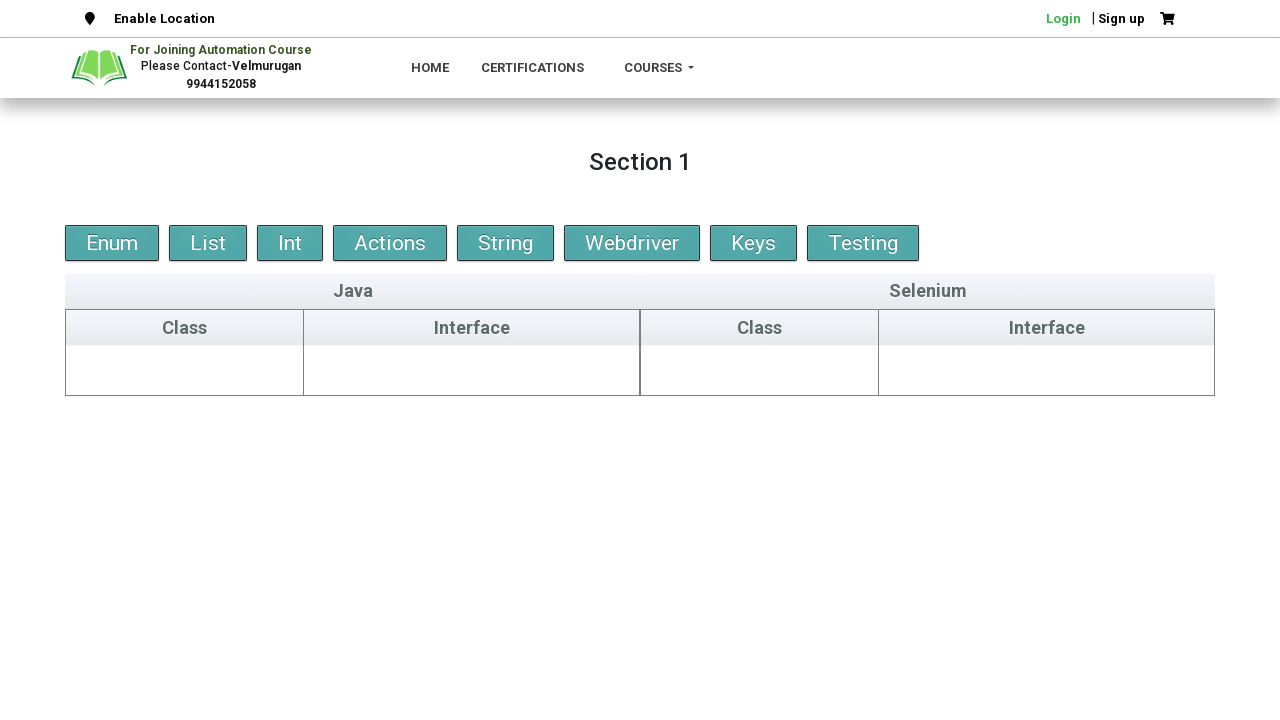

Dragged 'Actions' element to Java class drop zone at (185, 370)
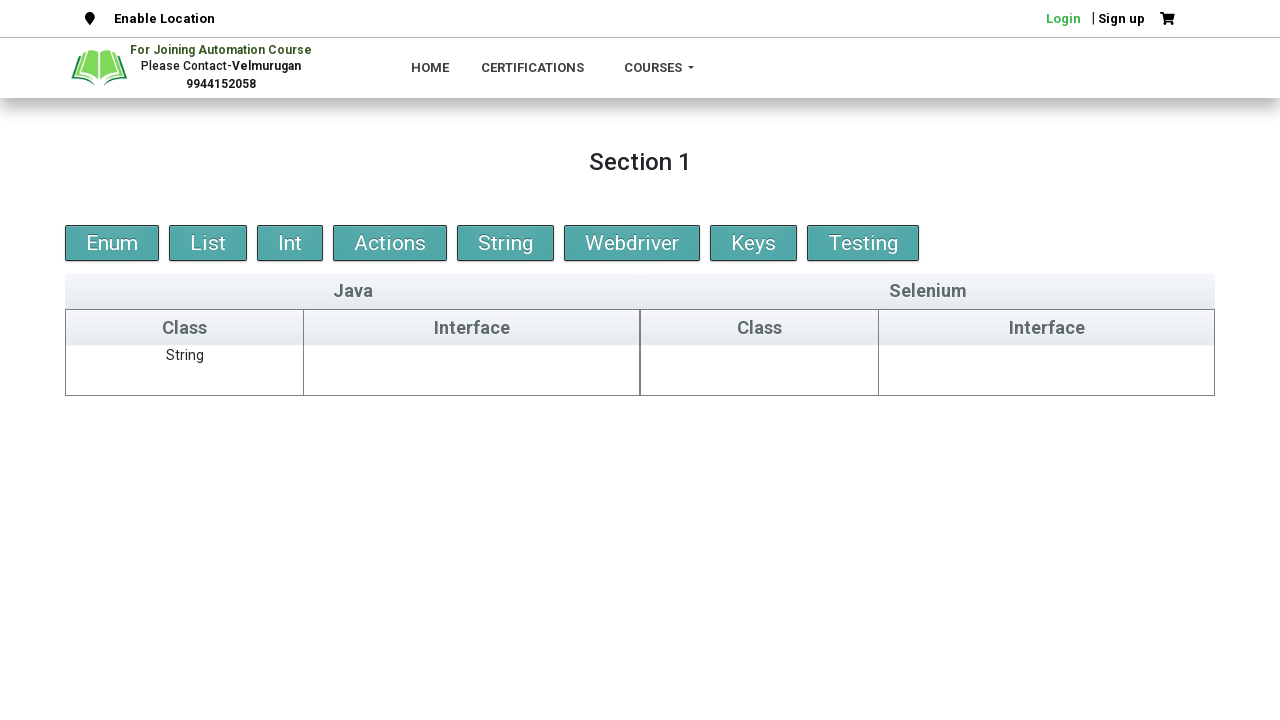

Dragged 'Interface' item to Java interface drop zone at (472, 370)
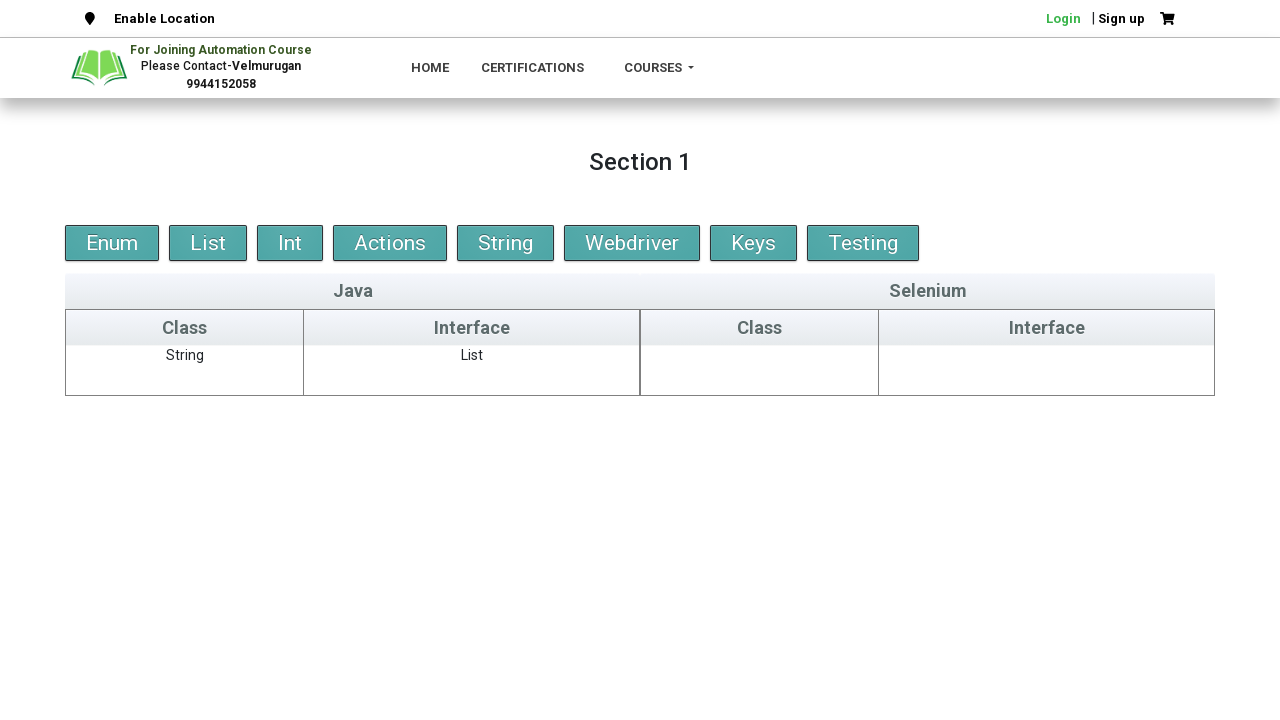

Dragged 'Action' item to Selenium class drop zone at (760, 370)
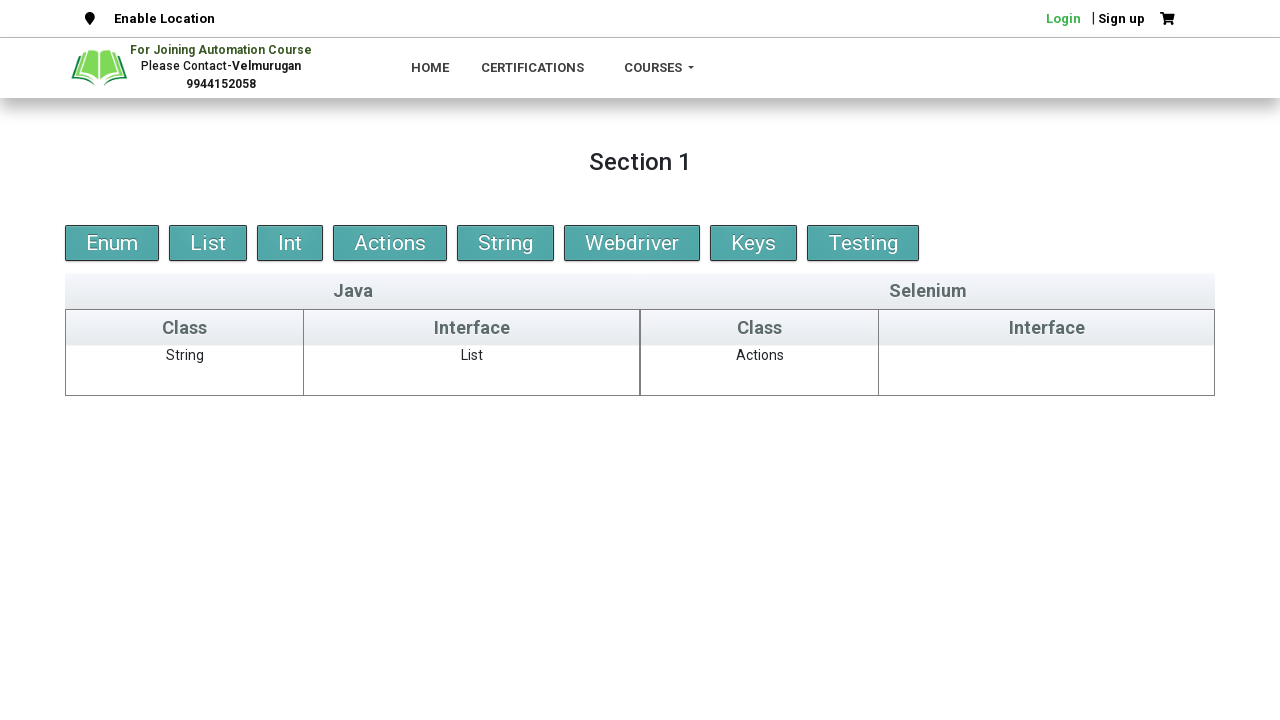

Dragged 'Webdriver' to Selenium interface drop zone at (1047, 370)
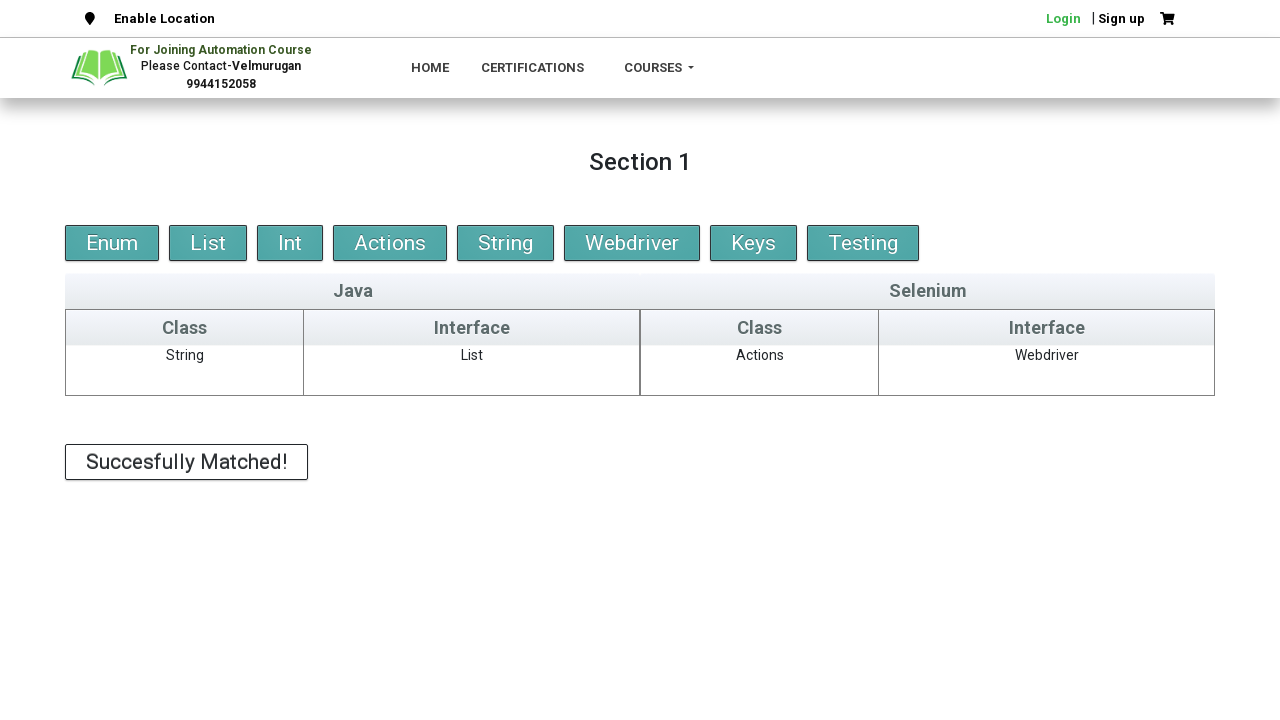

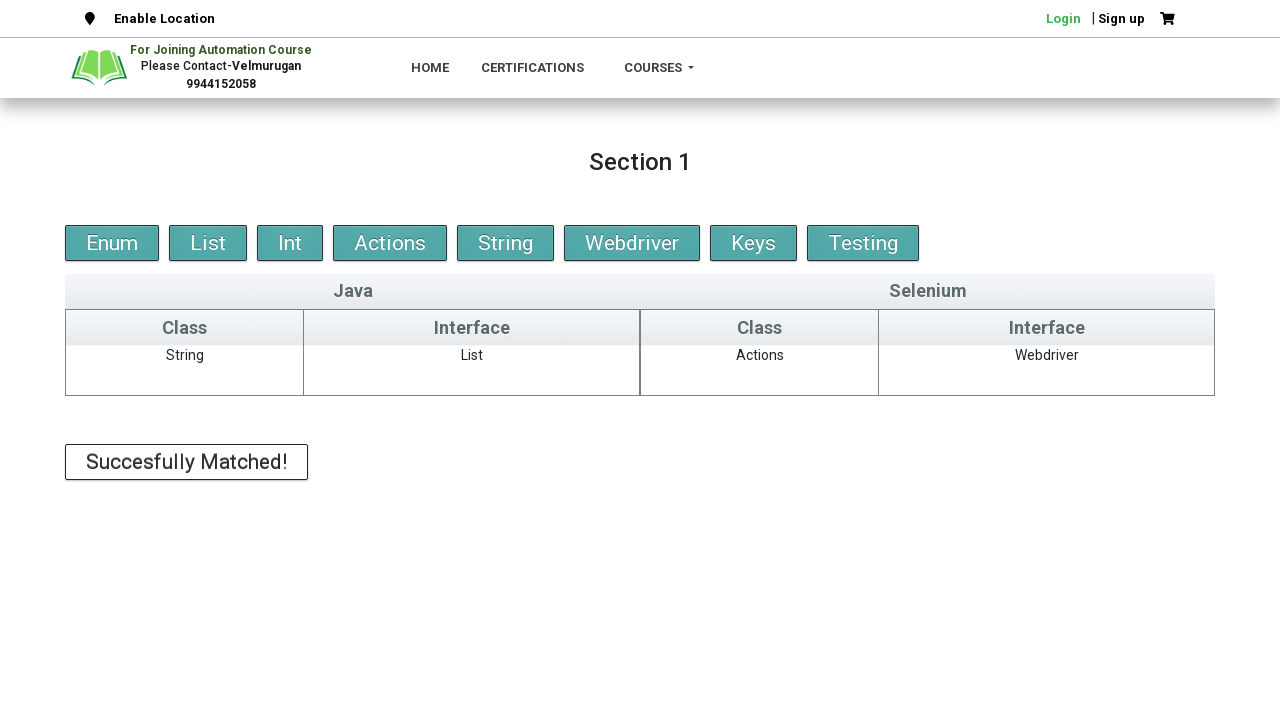